Tests different types of JavaScript alerts including simple alerts, confirmation dialogs, and prompt boxes by accepting, dismissing, and entering text into them

Starting URL: http://demo.automationtesting.in/Alerts.html

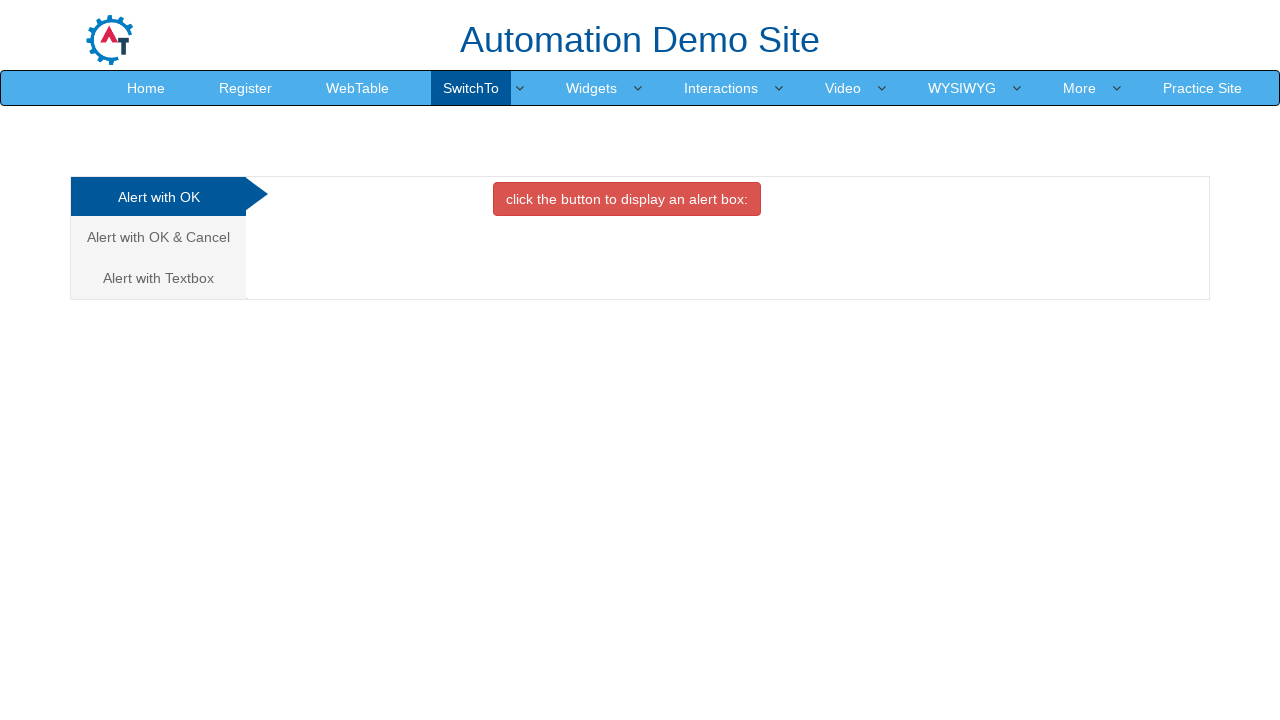

Clicked on 'Alert with OK' tab at (158, 197) on (//a[@class='analystic'])[1]
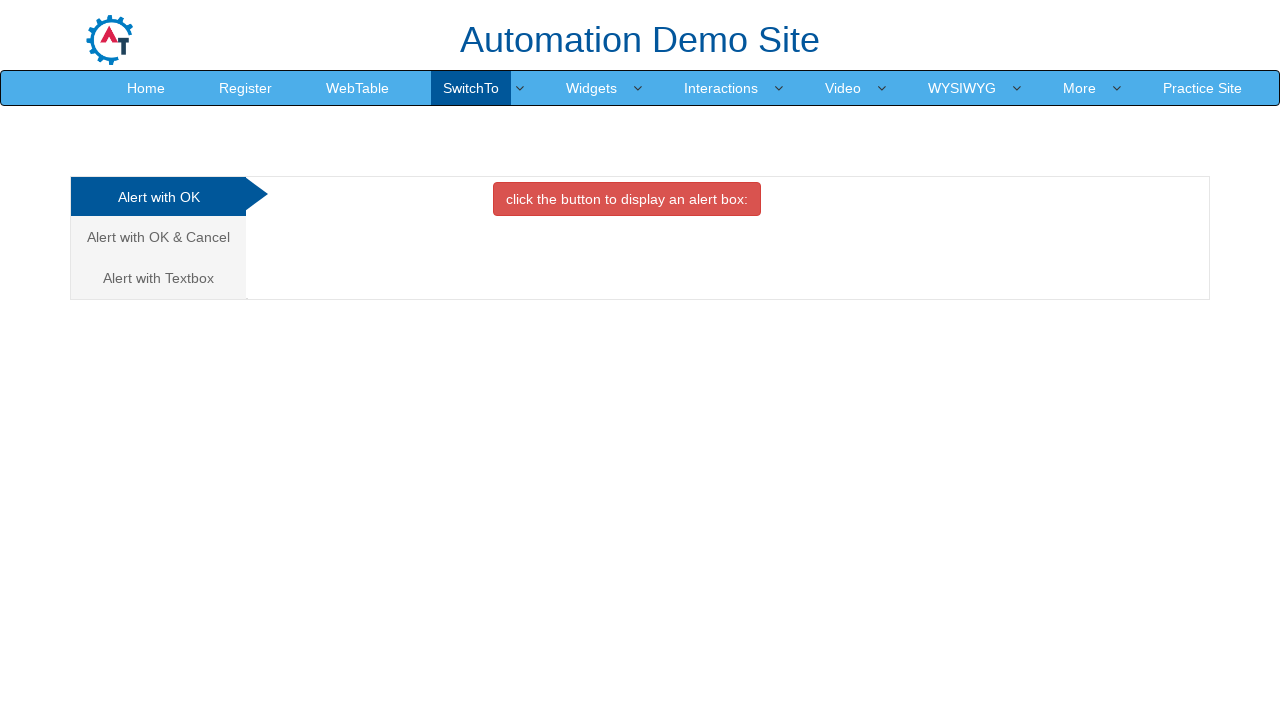

Clicked button to display alert box at (627, 199) on xpath=//button[@class='btn btn-danger']
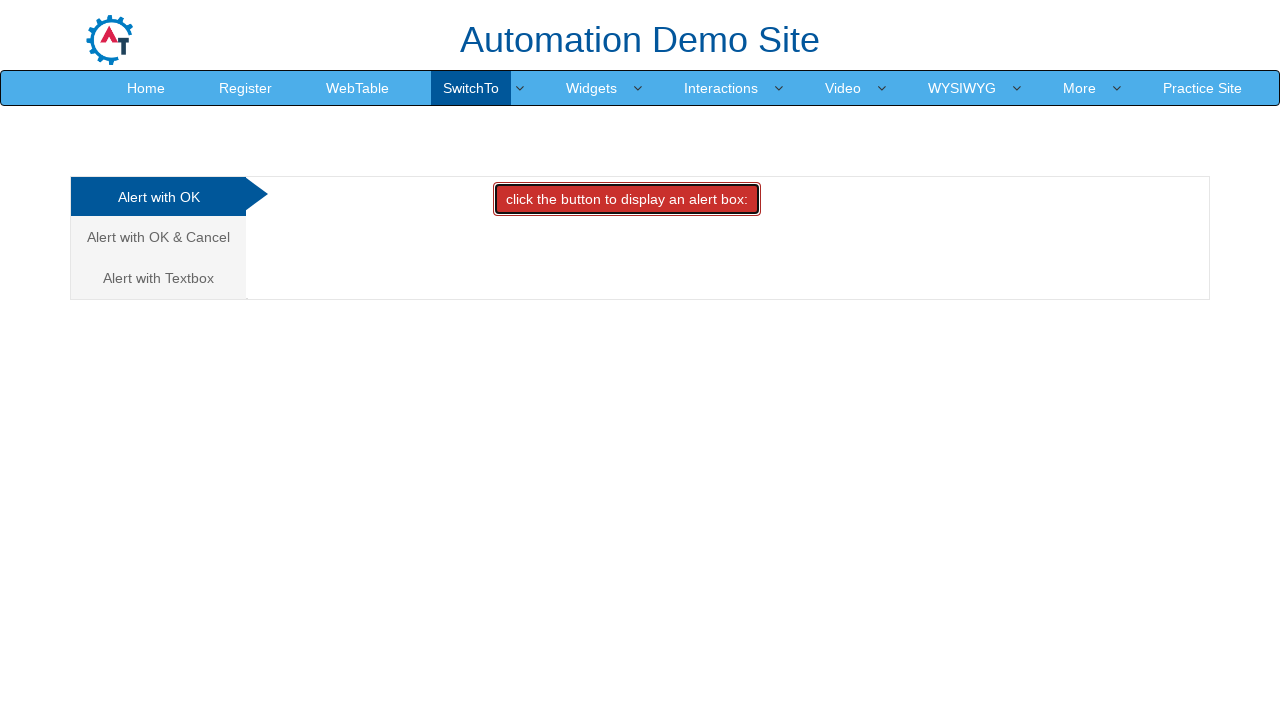

Handled alert dialog by accepting it
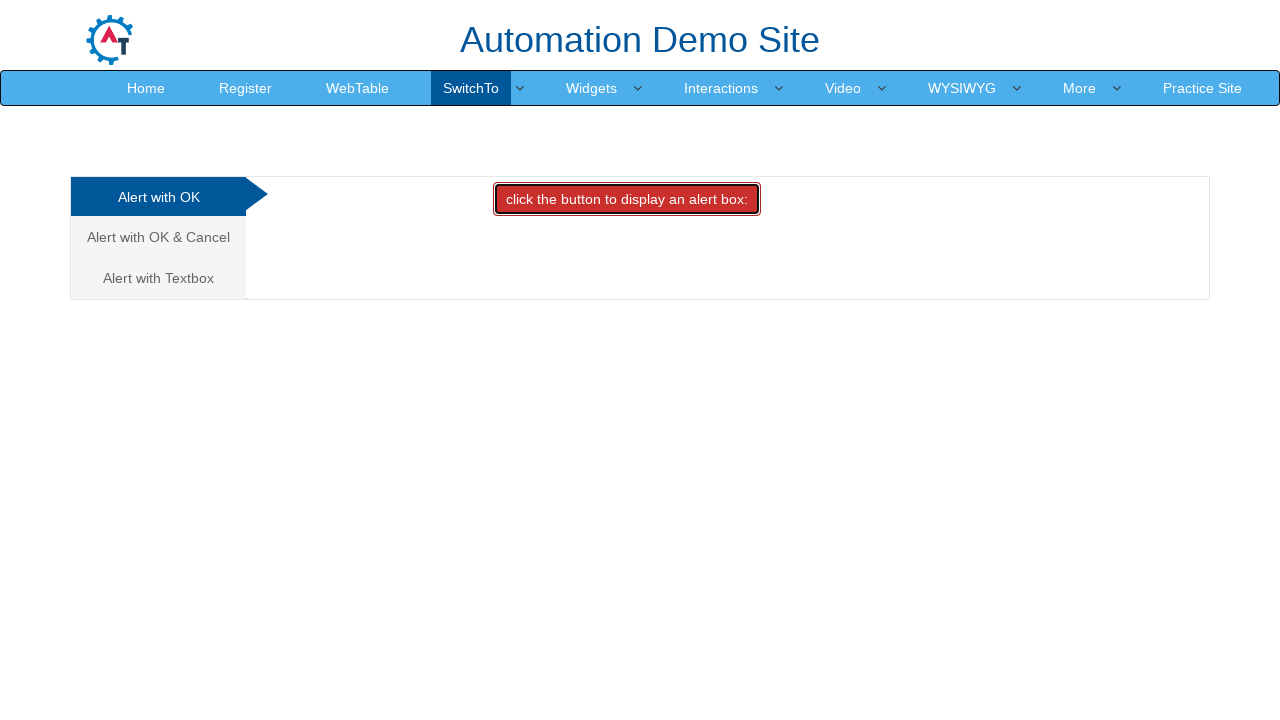

Clicked on 'Alert with OK & Cancel' tab at (158, 237) on (//a[@class='analystic'])[2]
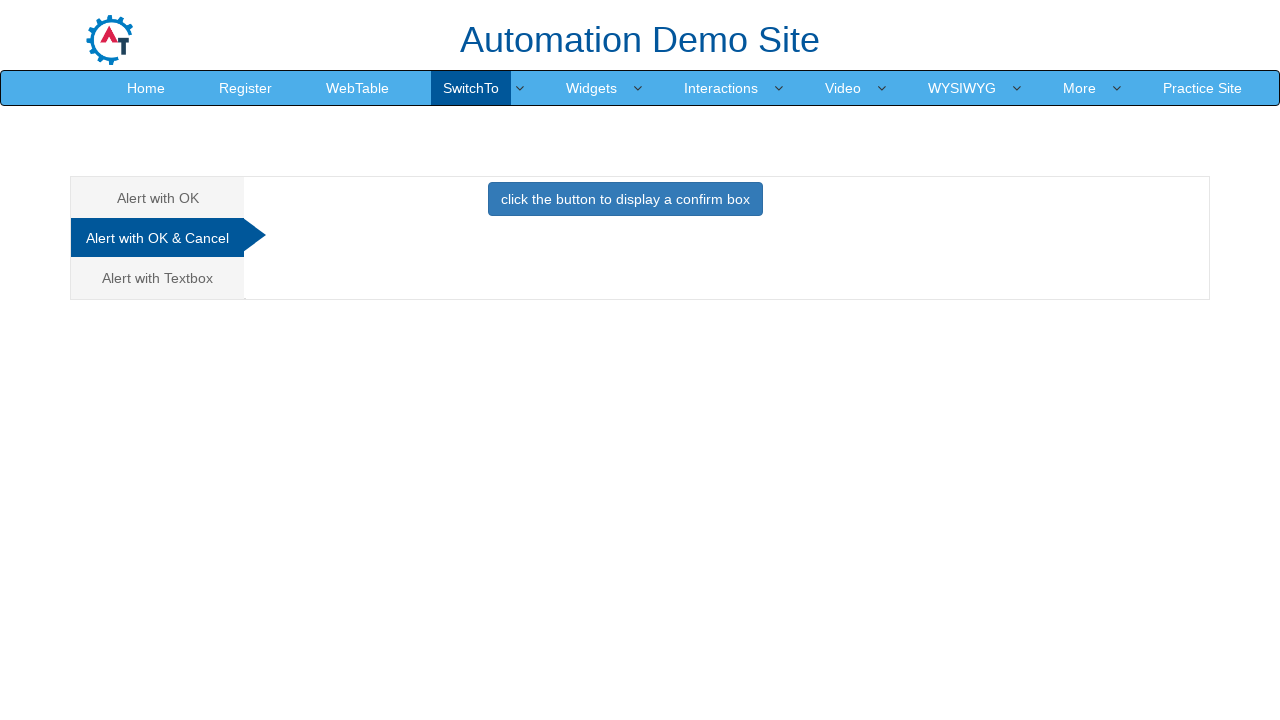

Clicked button to display confirmation dialog at (625, 199) on xpath=//button[@class='btn btn-primary']
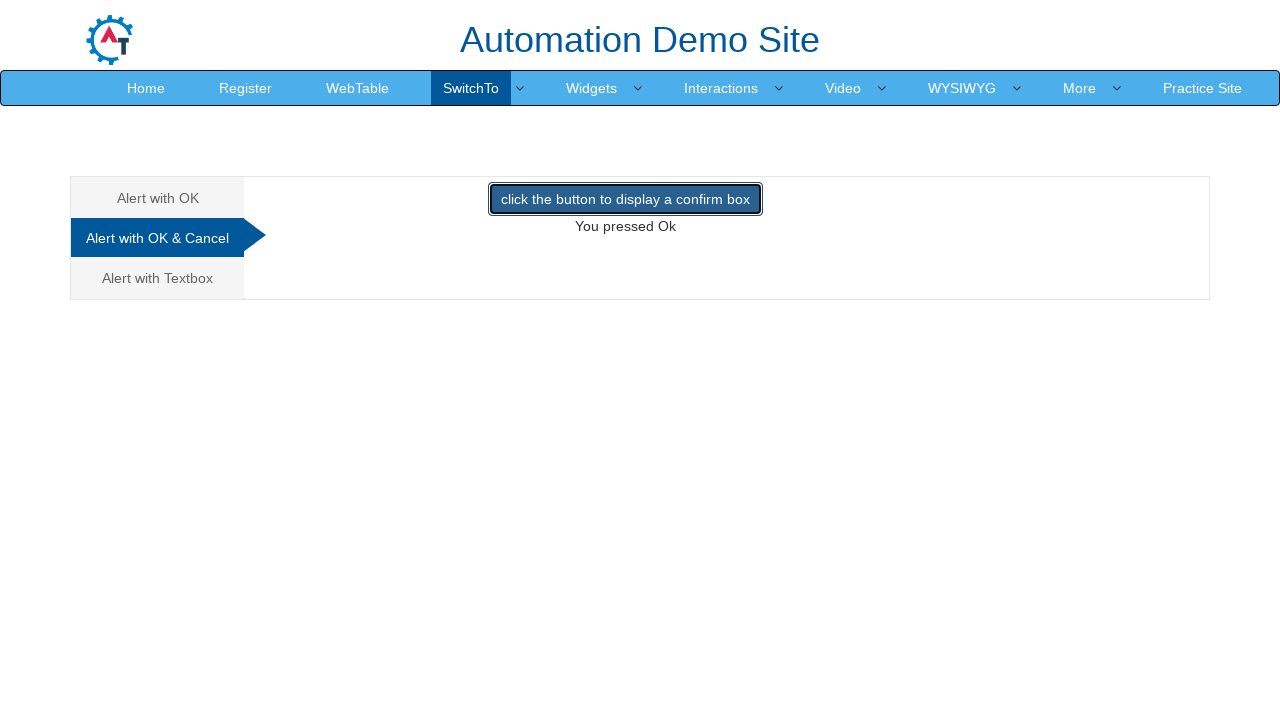

Handled confirmation dialog by dismissing it
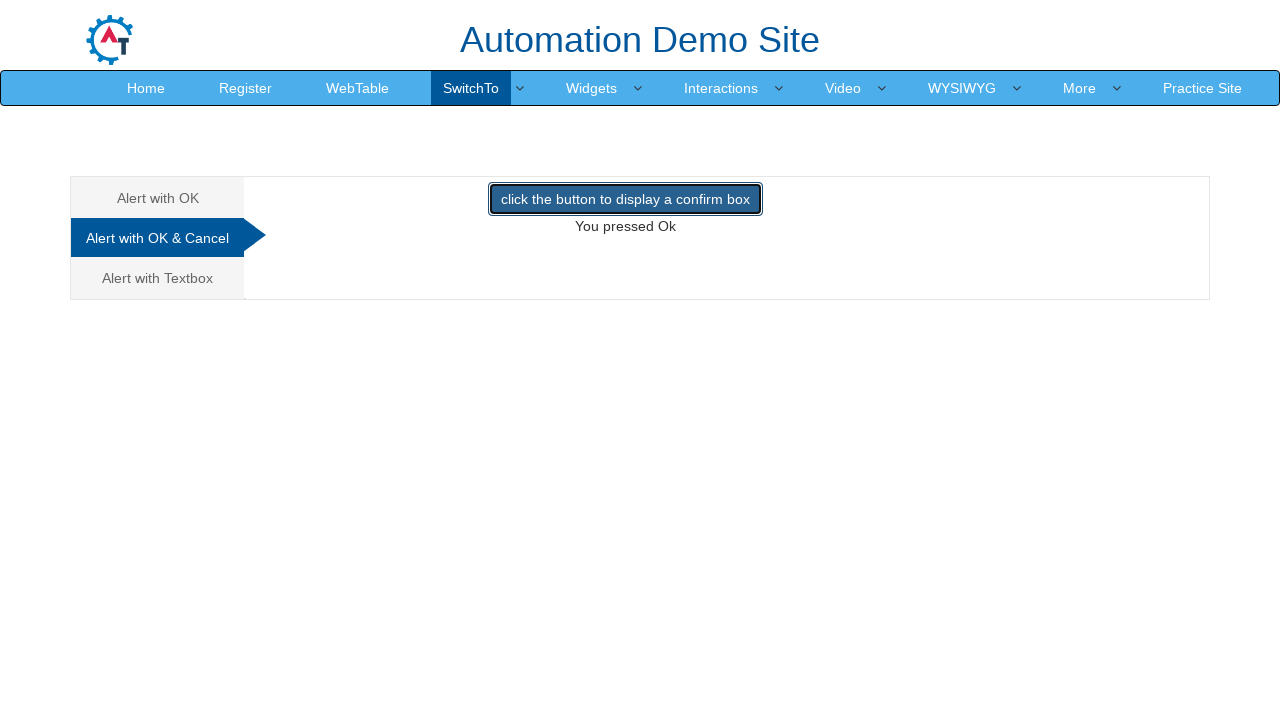

Clicked on 'Alert with Textbox' tab at (158, 278) on (//a[@class='analystic'])[3]
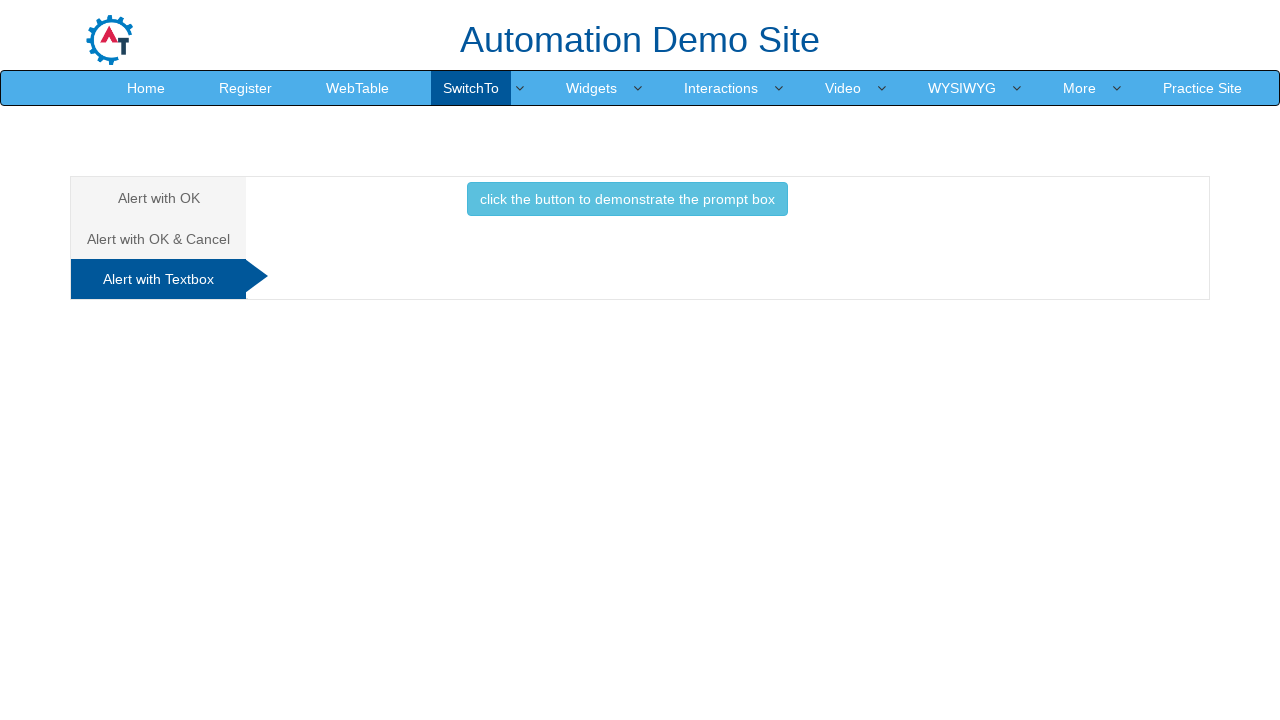

Clicked button to display prompt box at (627, 199) on xpath=//button[@class='btn btn-info']
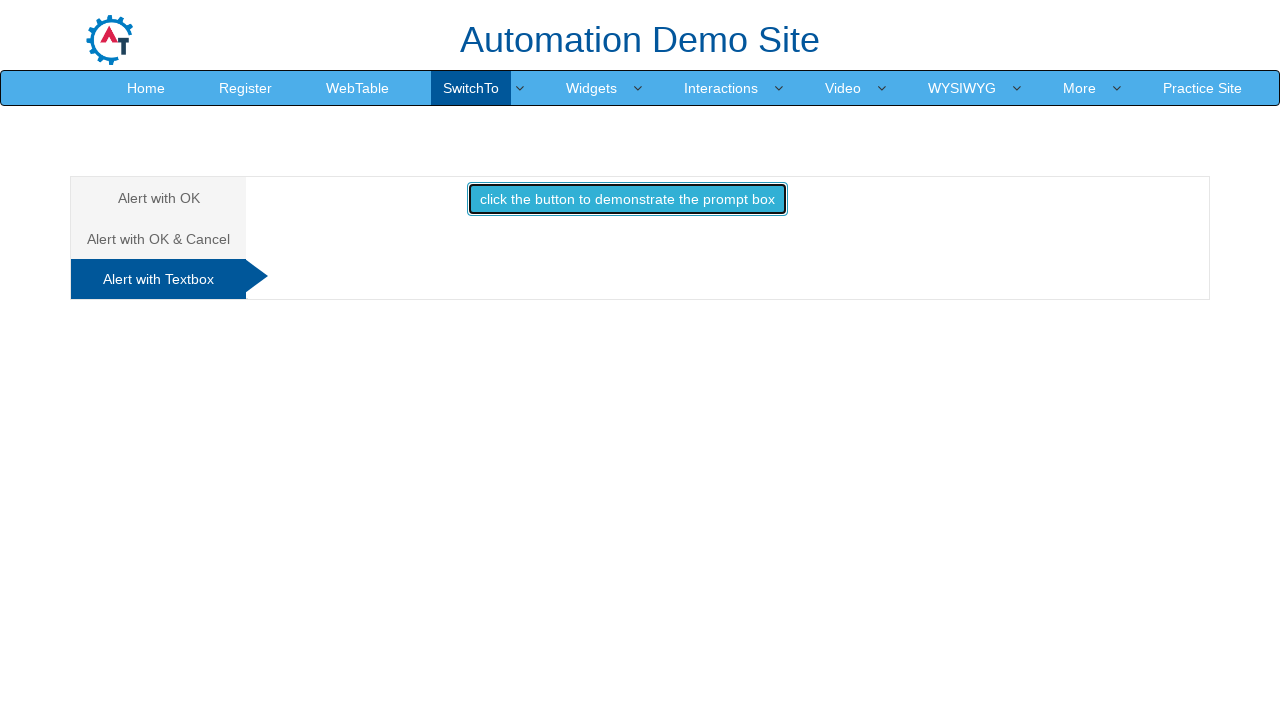

Handled prompt dialog by entering text and accepting it
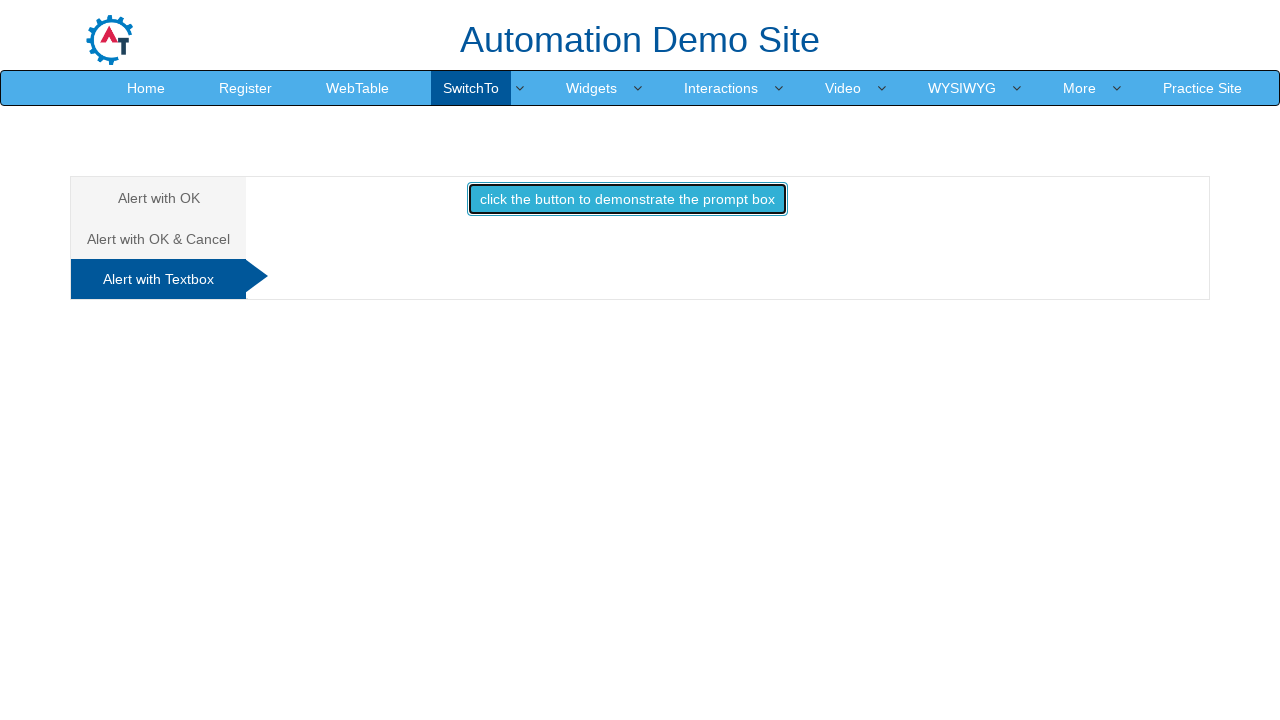

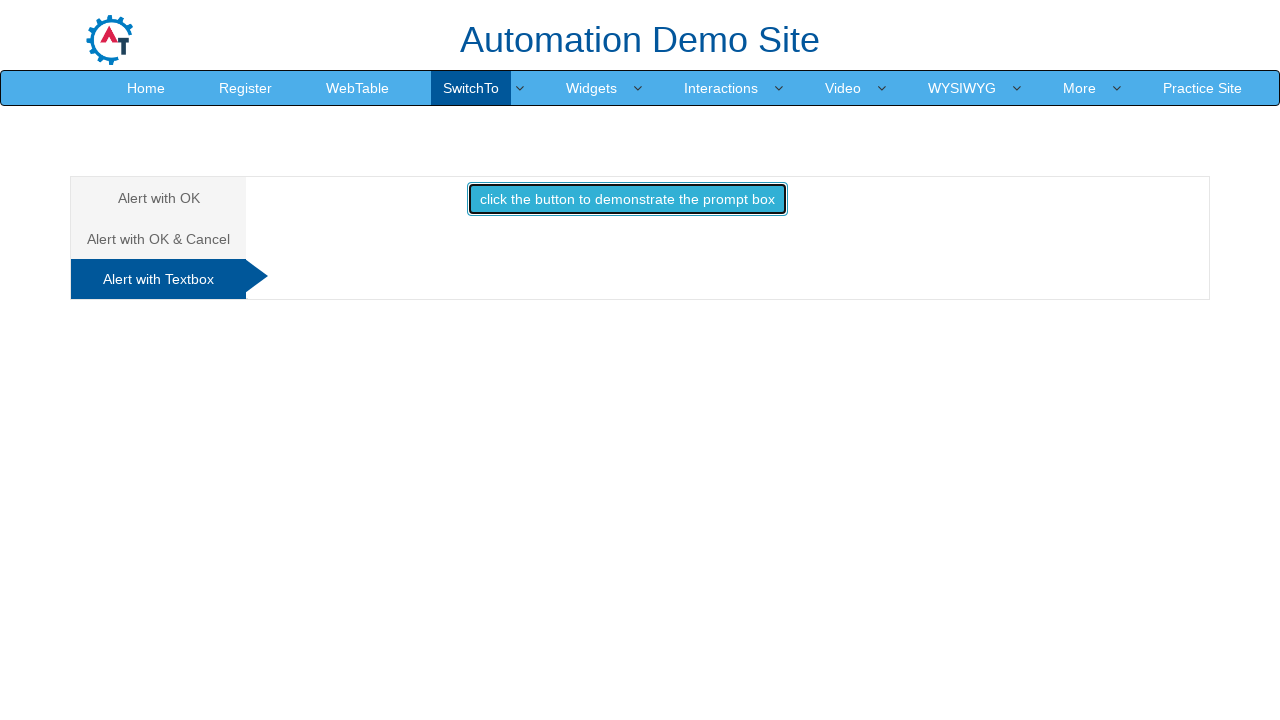